Tests opening a popup window by clicking a link and handling multiple browser windows

Starting URL: https://omayo.blogspot.com/

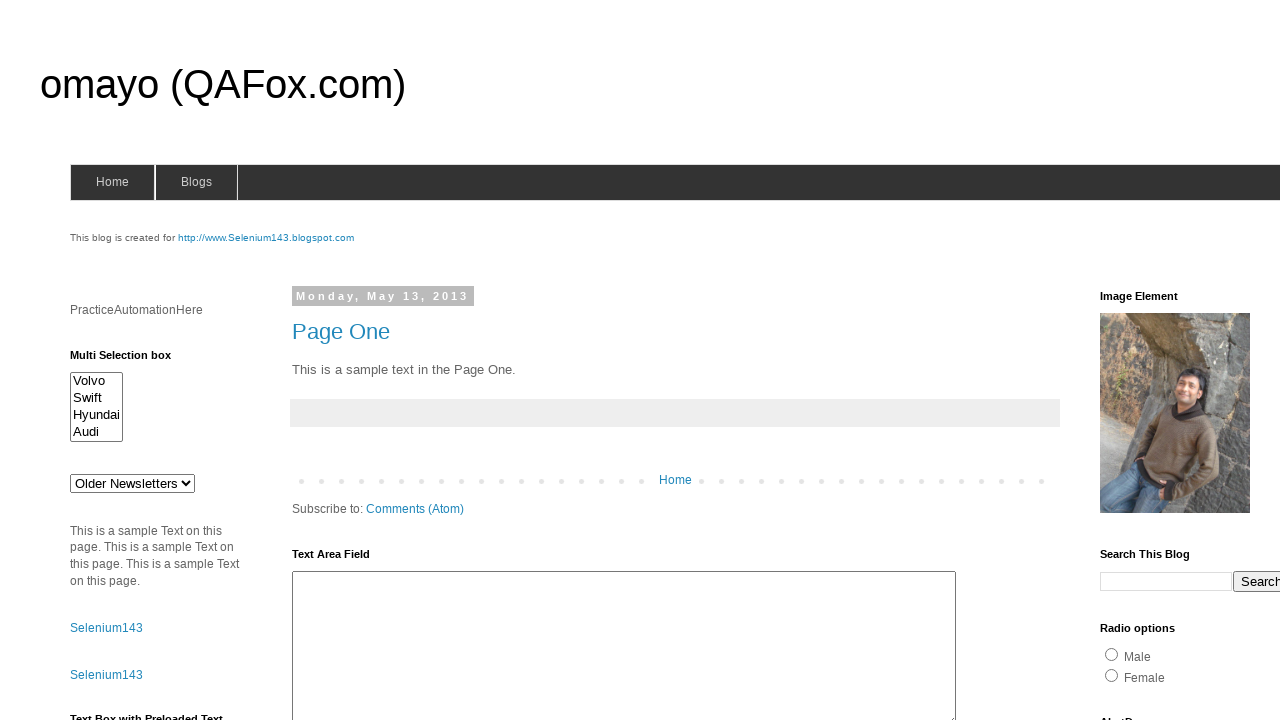

Clicked link to open popup window at (132, 360) on xpath=//a[text()='Open a popup window']
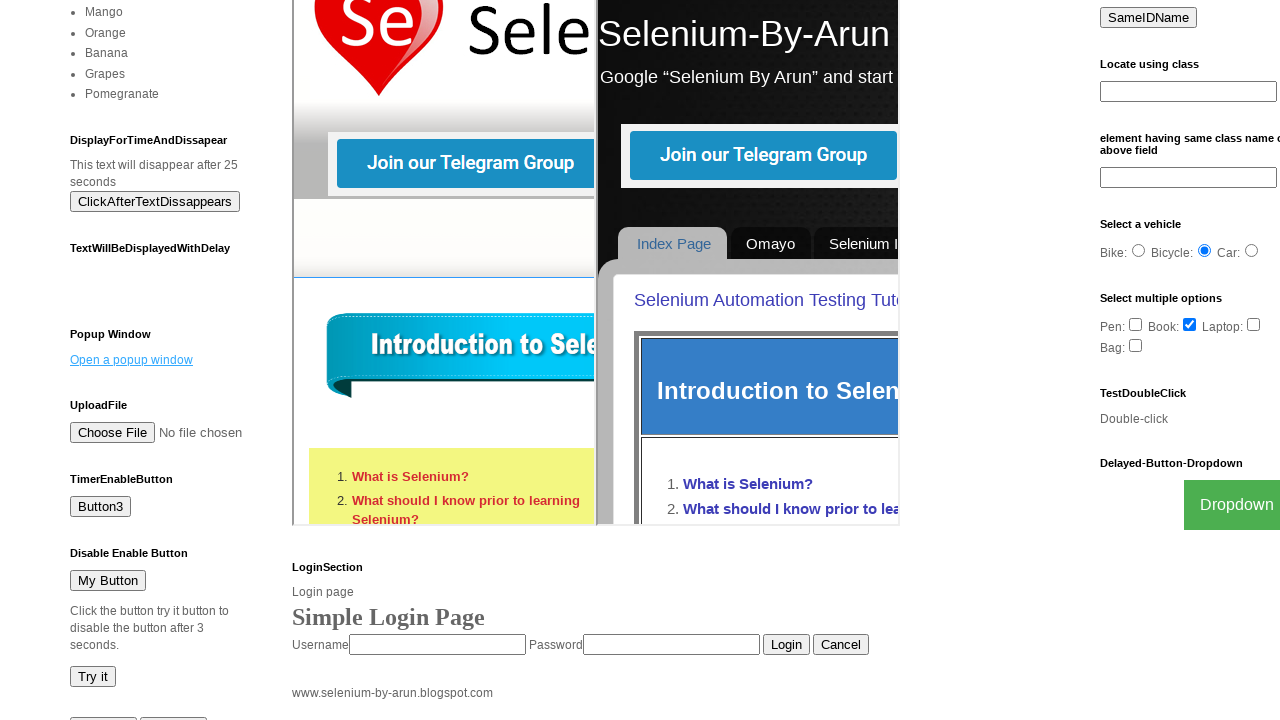

Waited for popup window to open
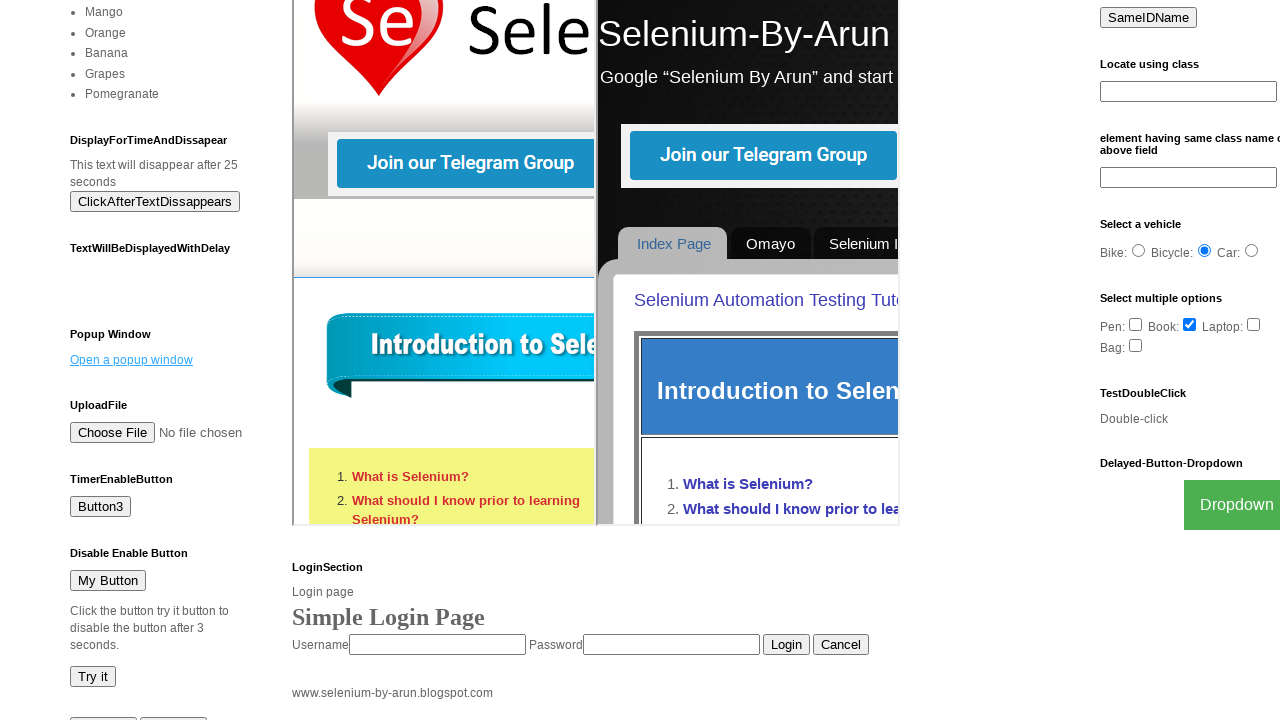

Retrieved all open pages/windows - total count: 2
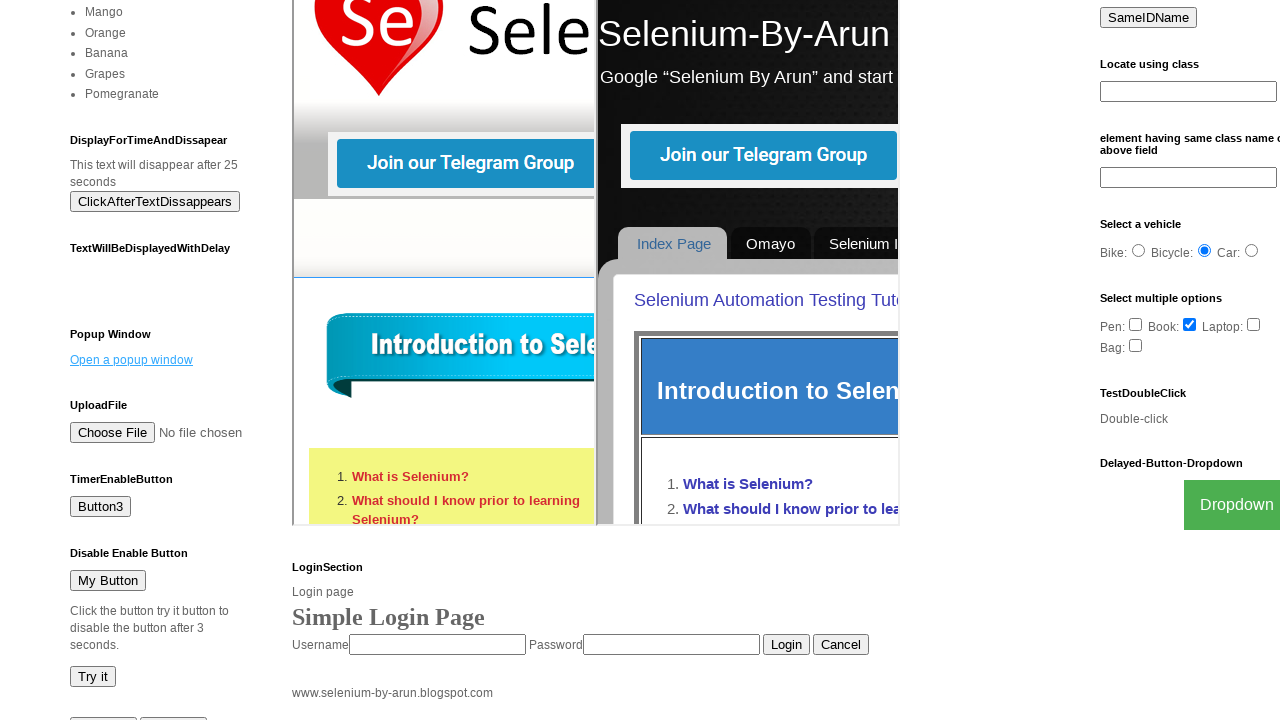

Logged window URL: https://omayo.blogspot.com/
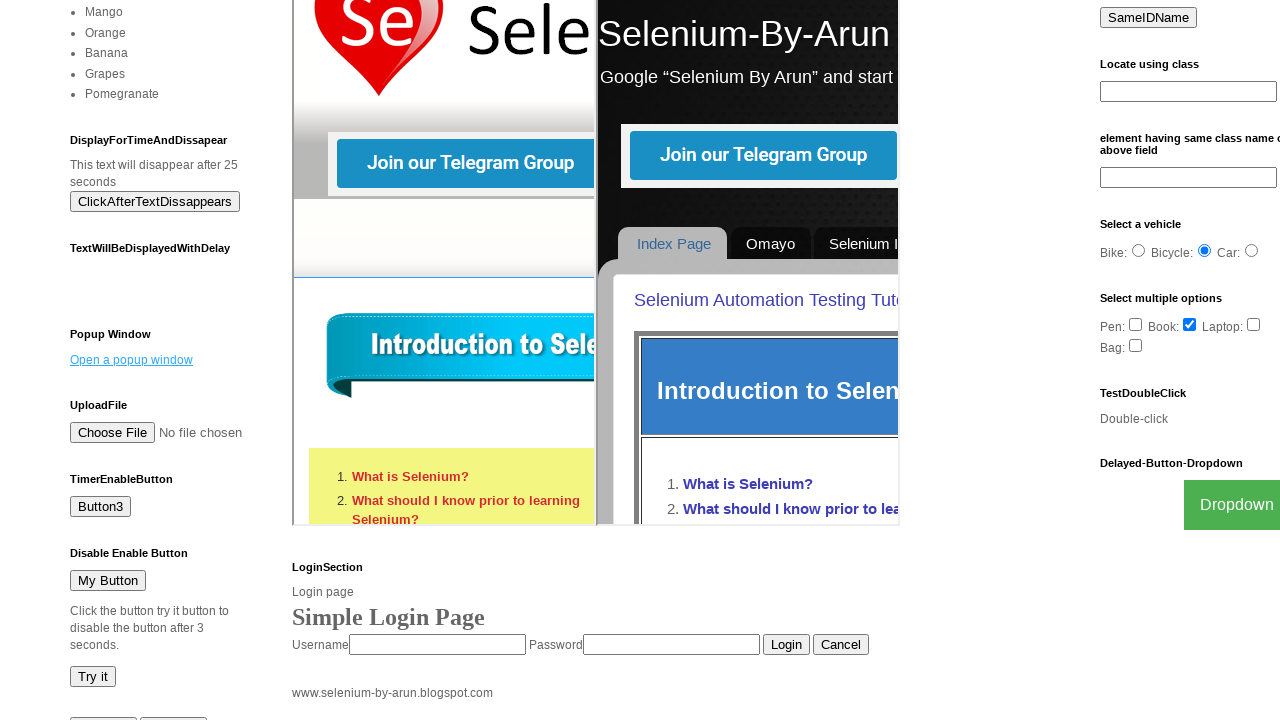

Logged window URL: https://the-internet.herokuapp.com/windows/new
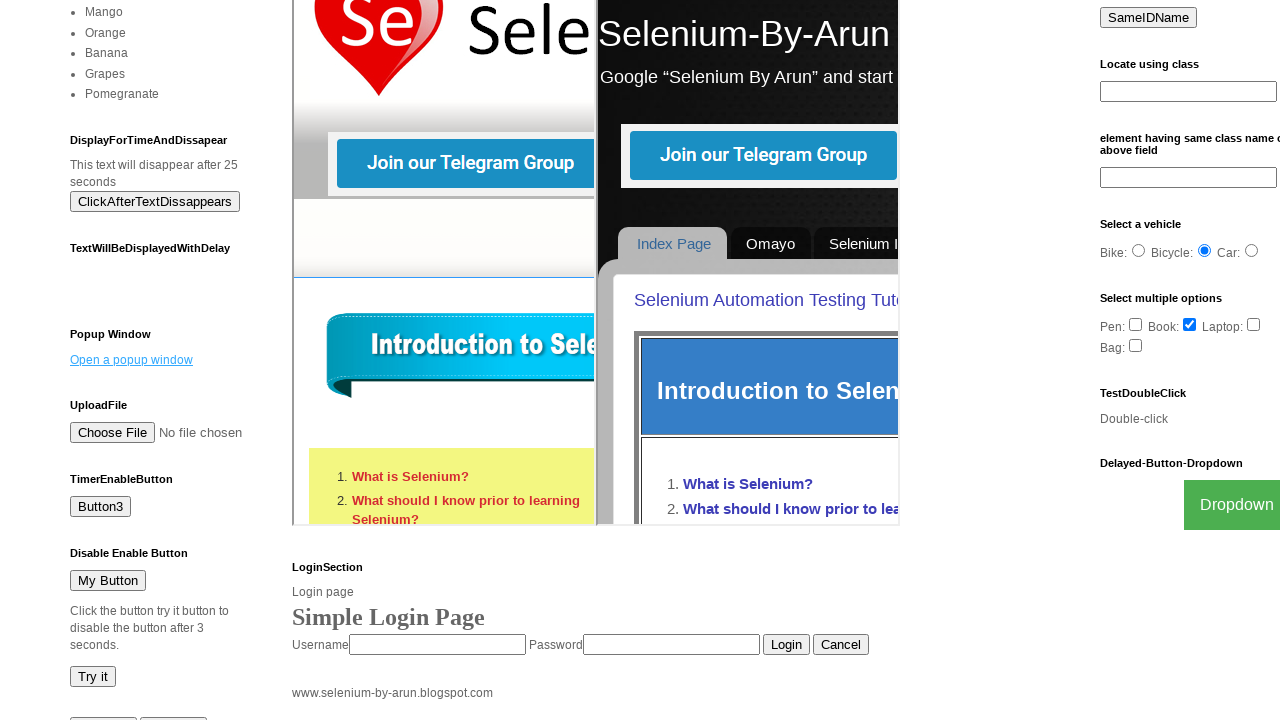

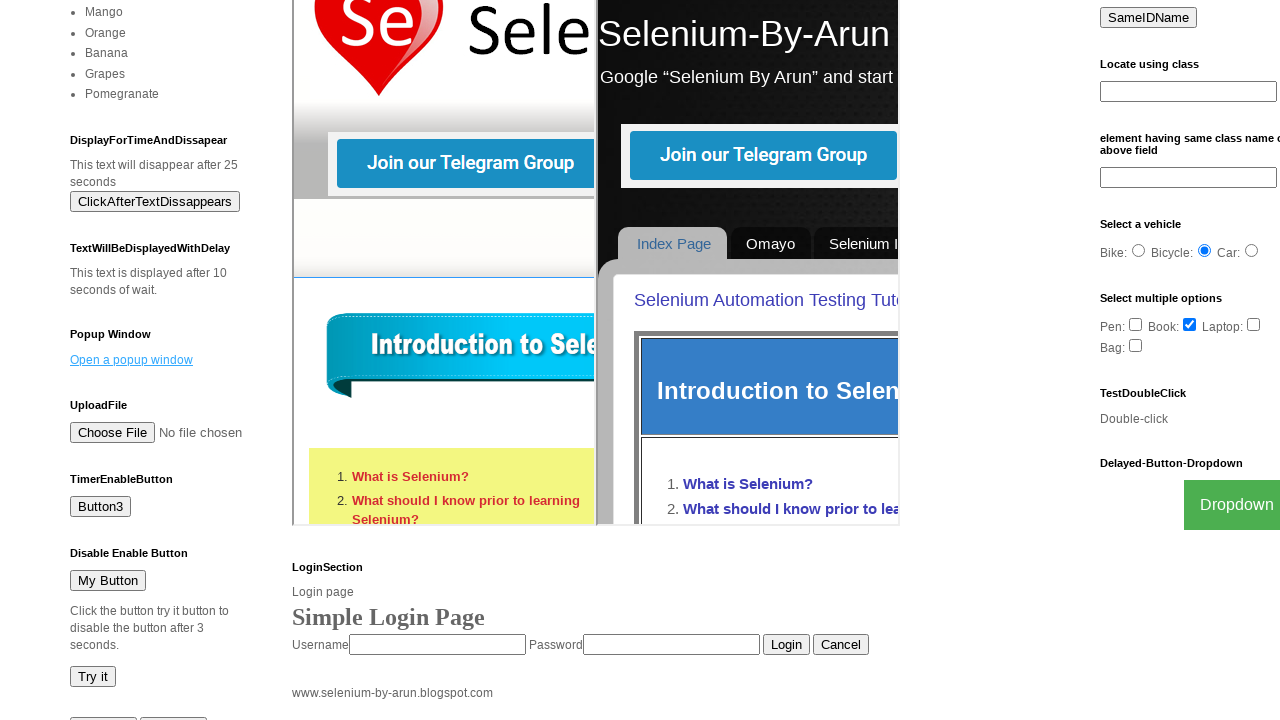